Tests basic form interactions on a test page including clicking links, buttons, filling text inputs, handling alerts, checking checkboxes, selecting radio buttons, and selecting dropdown options.

Starting URL: https://testeroprogramowania.github.io/selenium

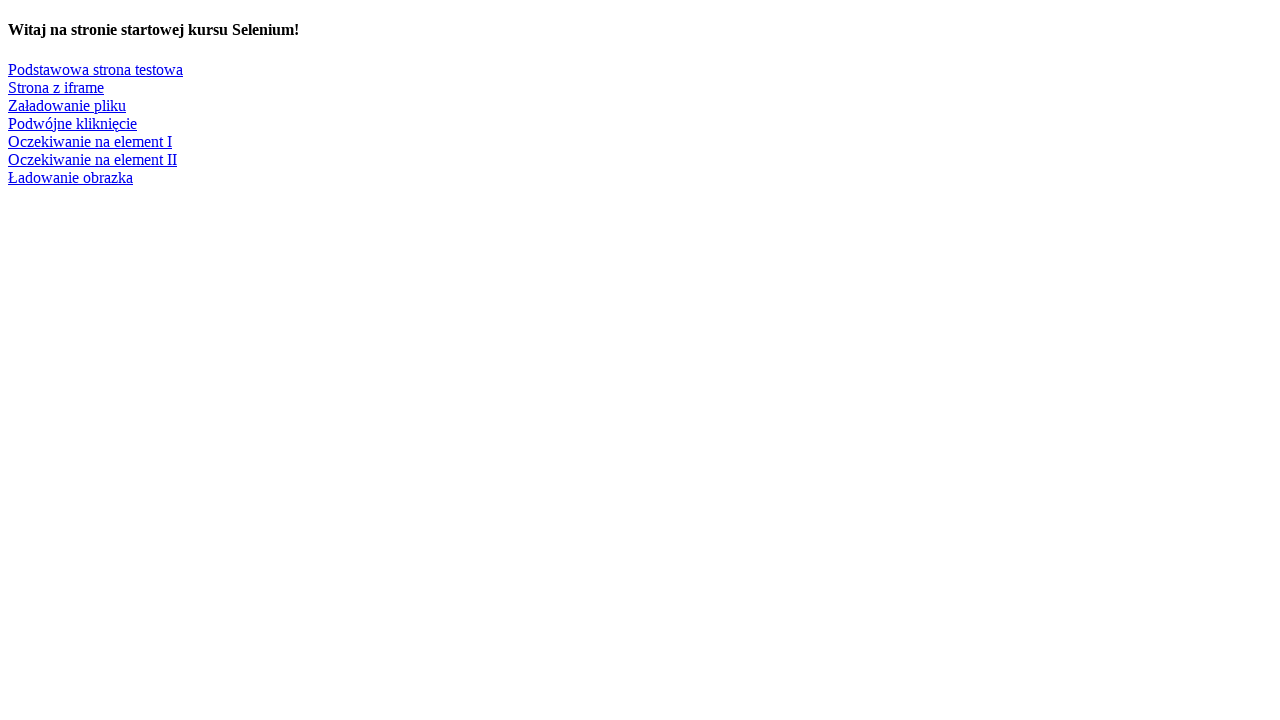

Clicked on 'Podstawowa strona testowa' link to navigate to basic test page at (96, 69) on text=Podstawowa strona testowa
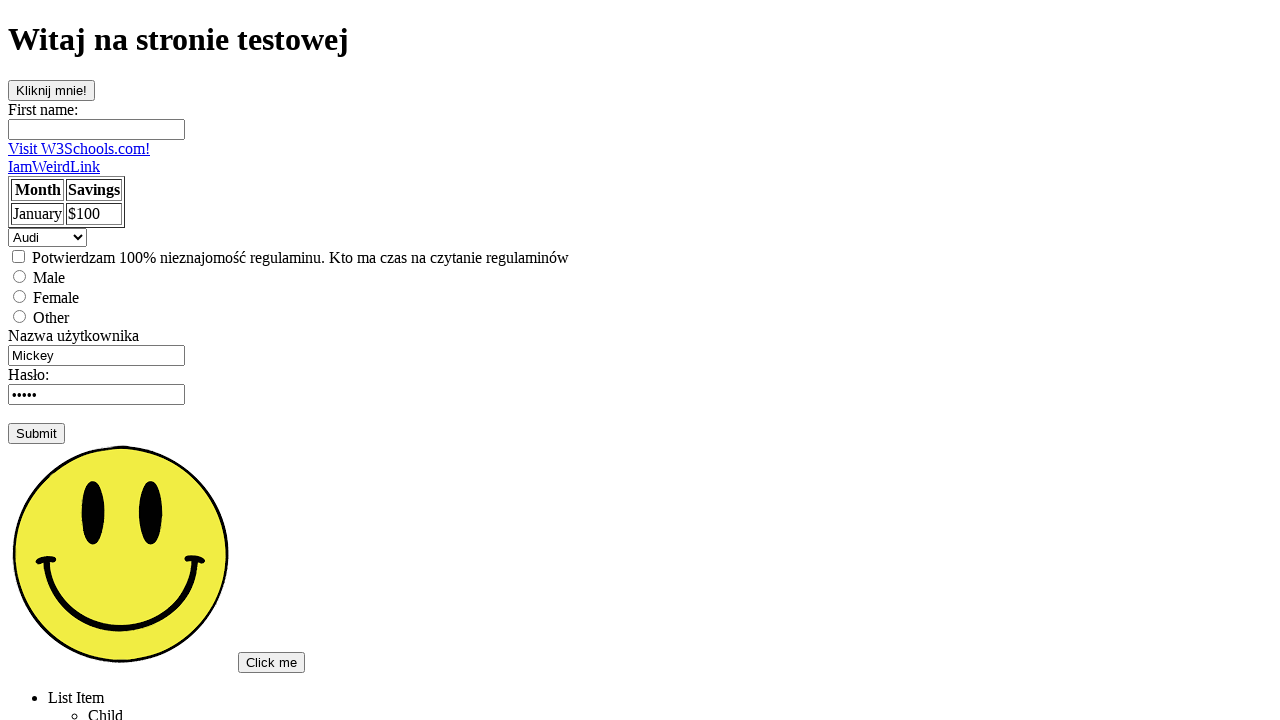

Clicked on 'clickOnMe' button at (52, 90) on #clickOnMe
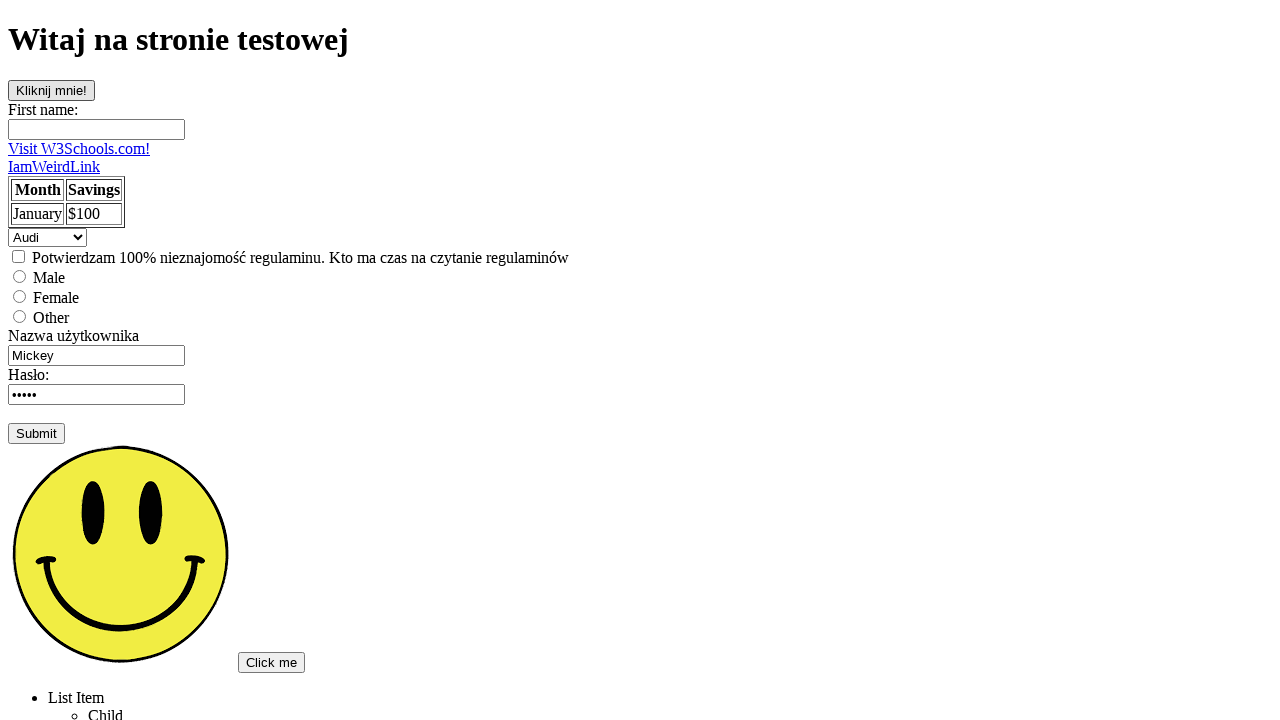

Set up alert dialog handler to accept alerts
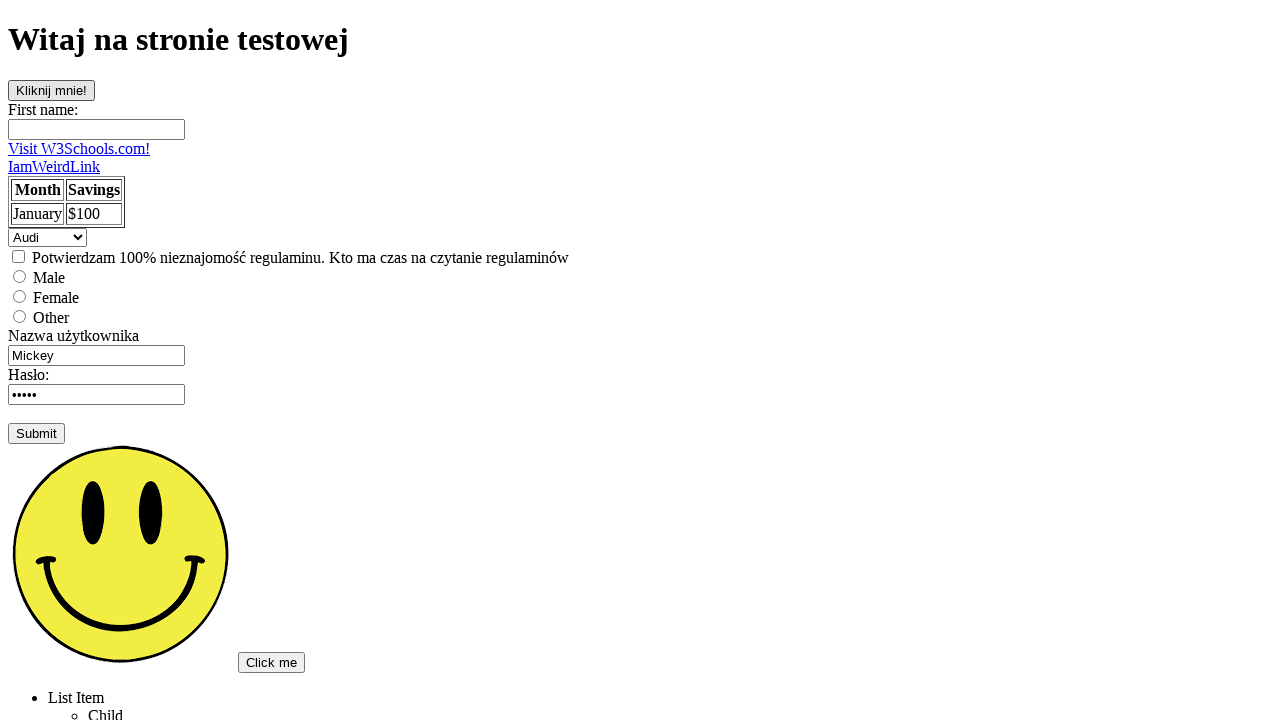

Waited 500ms for potential alert to appear
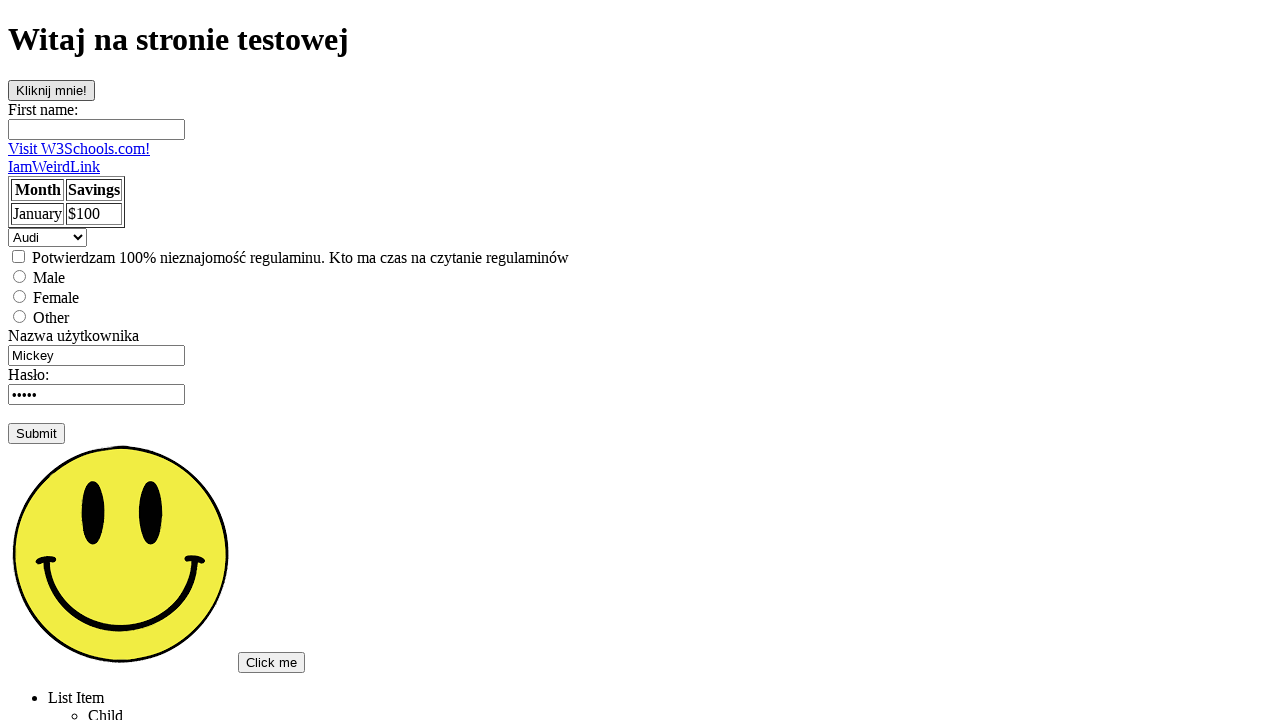

Filled first name field with 'Magda' on #fname
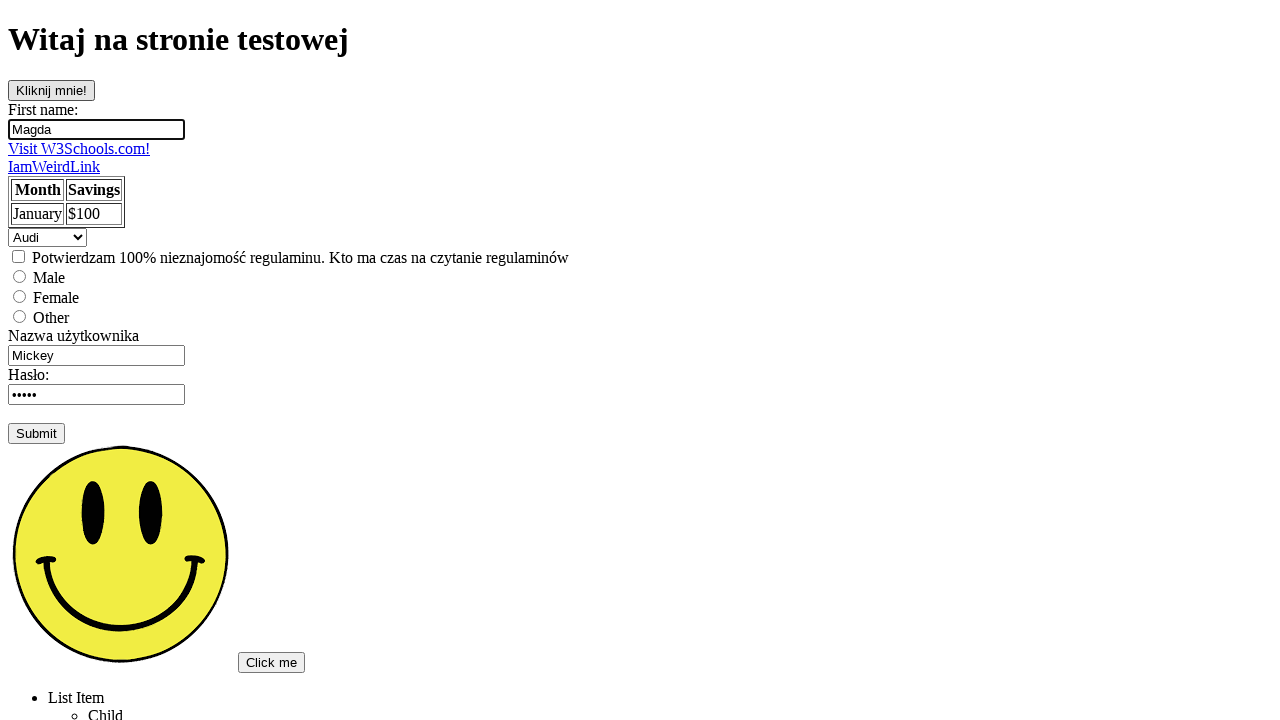

Cleared username field on input[name='username']
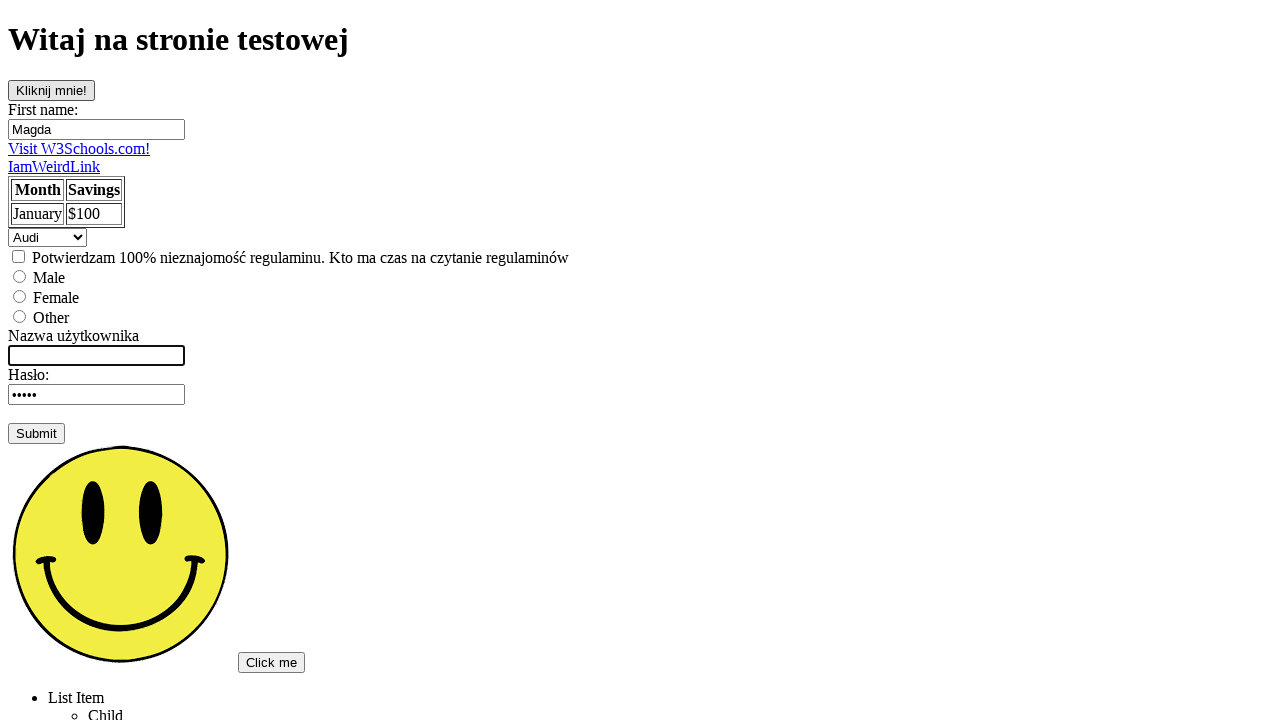

Filled username field with 'admin' on input[name='username']
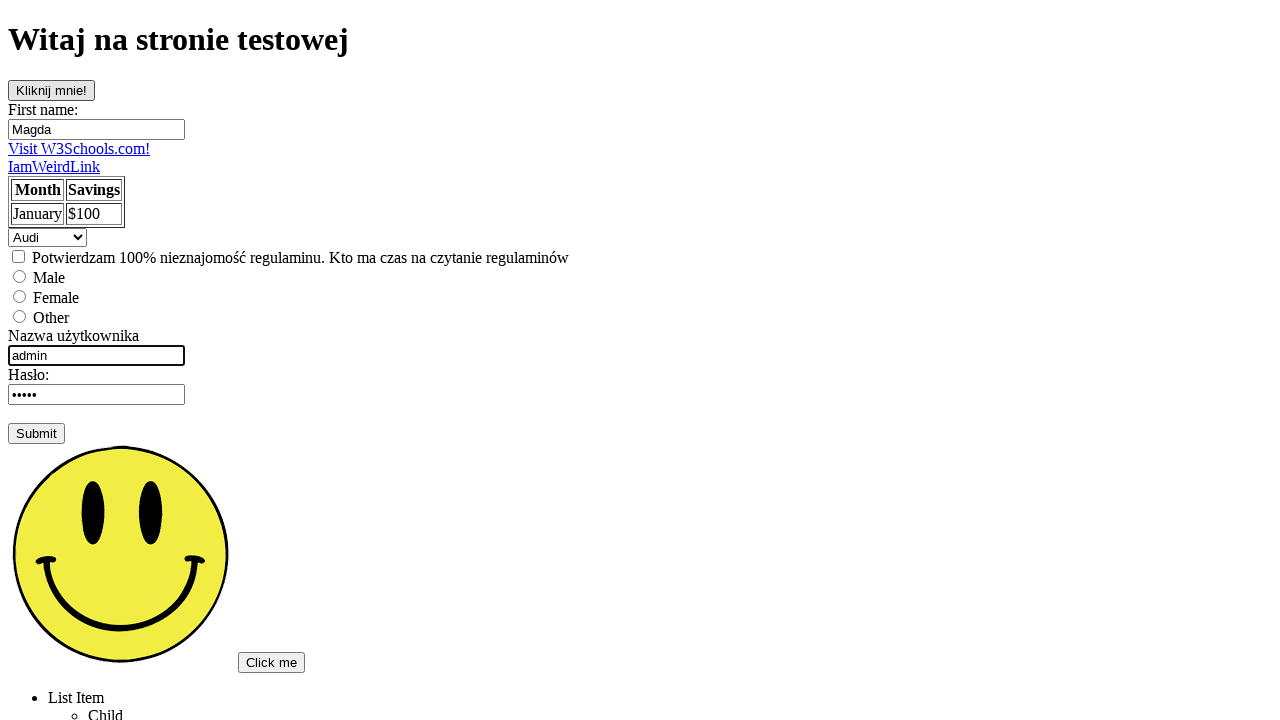

Pressed Enter key in username field on input[name='username']
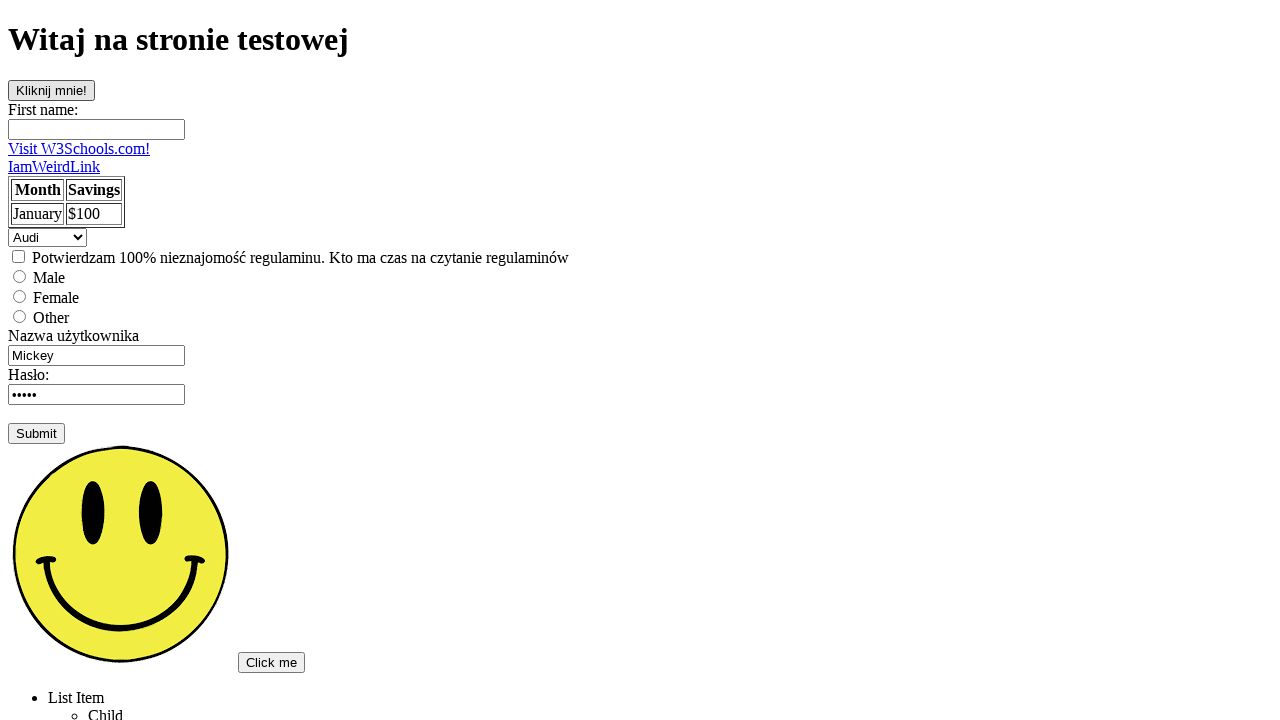

Waited 1000ms for alerts to be handled
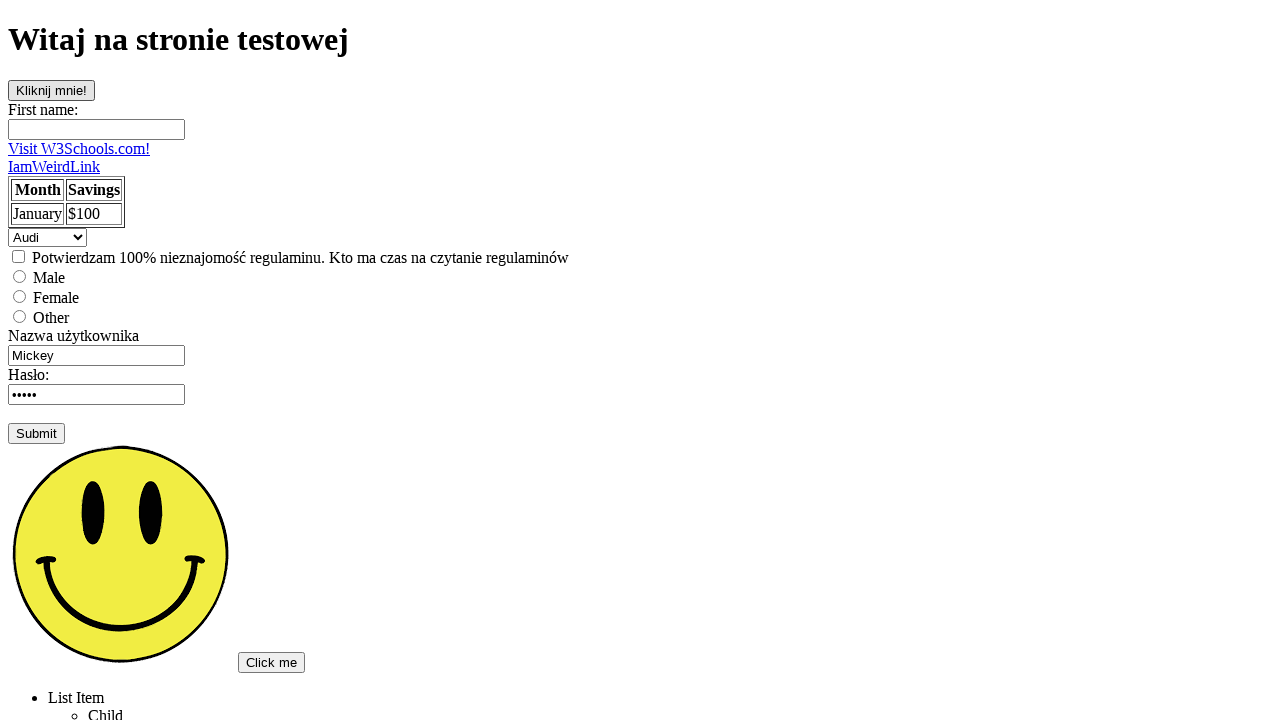

Clicked checkbox at (18, 256) on input[type='checkbox']
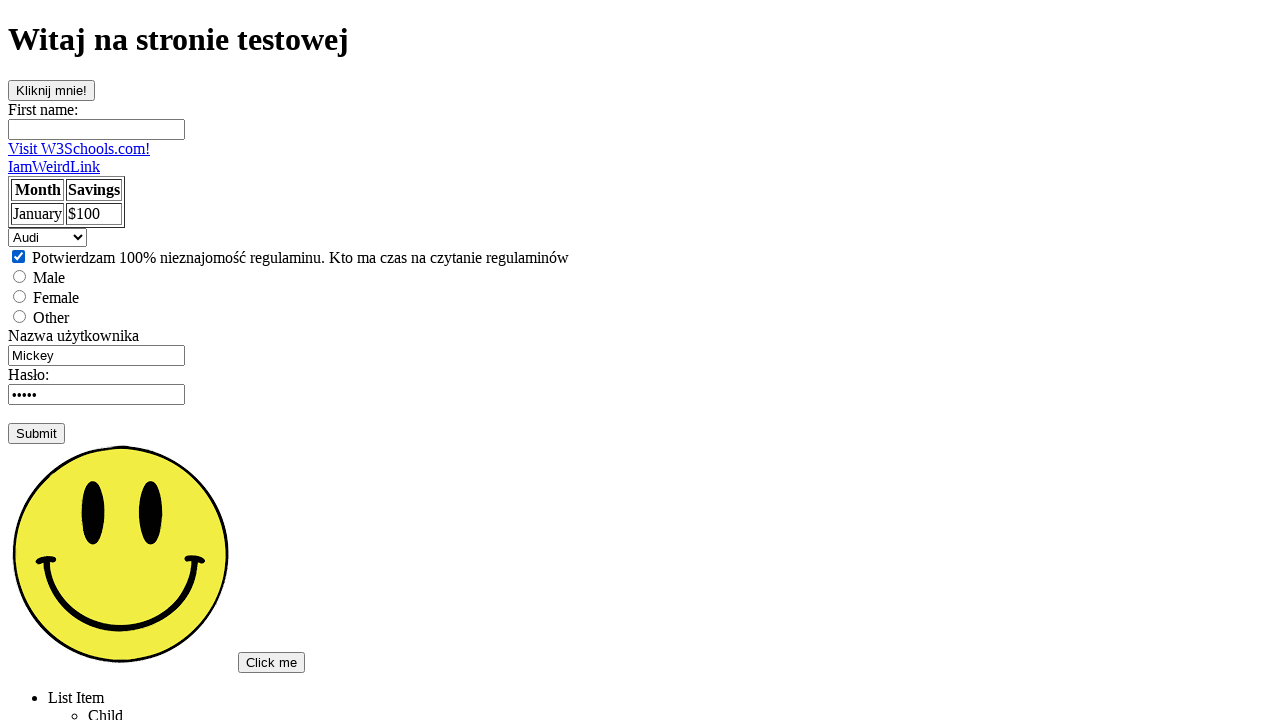

Selected 'female' radio button at (20, 296) on input[value='female']
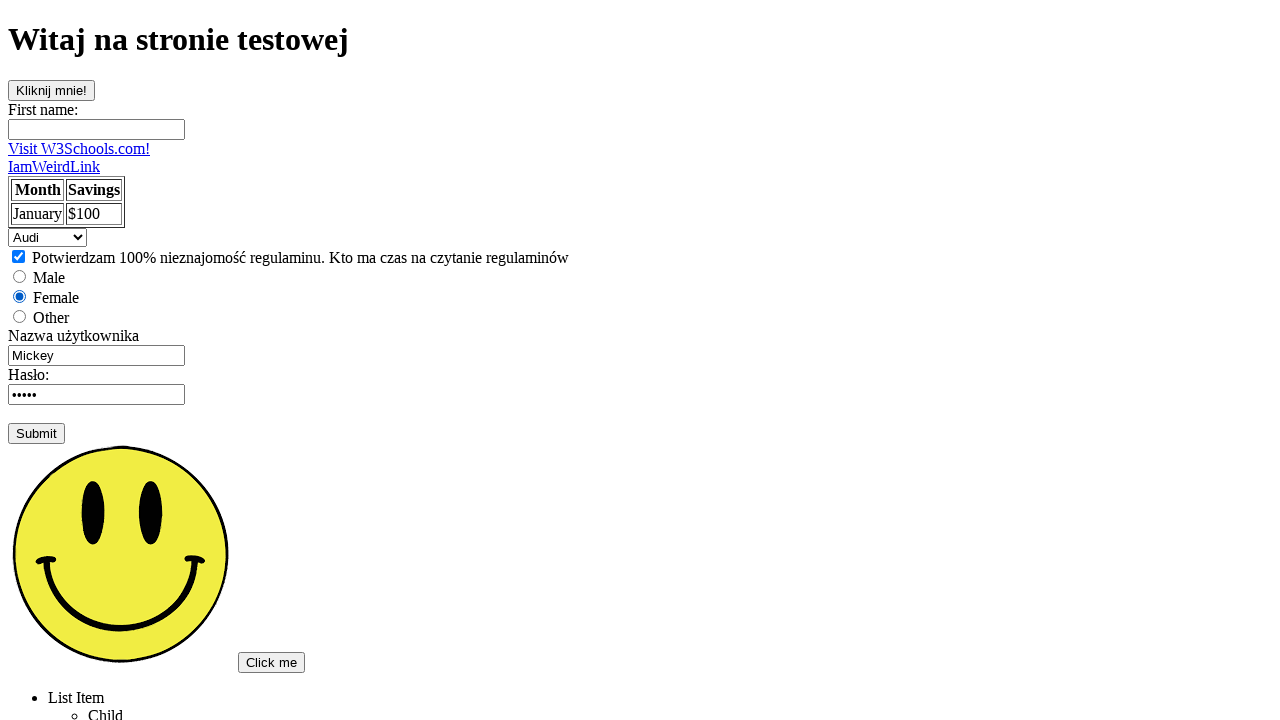

Selected 'volvo' option from car dropdown on select
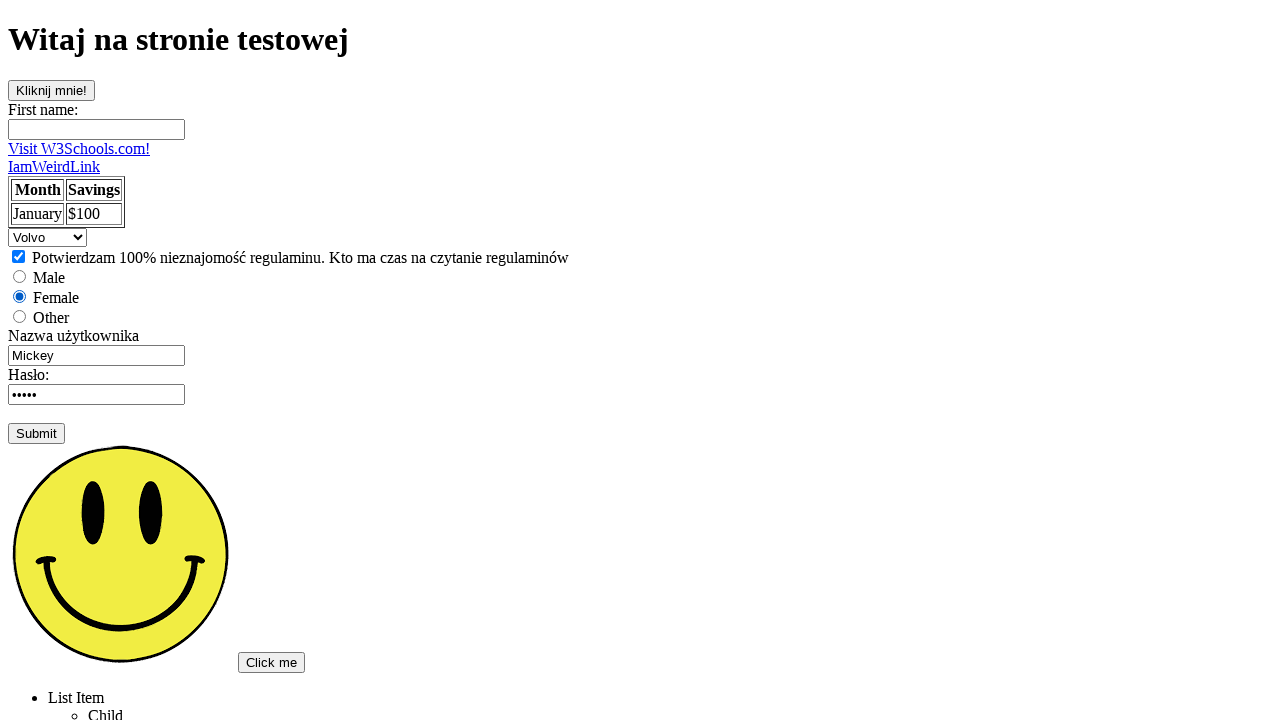

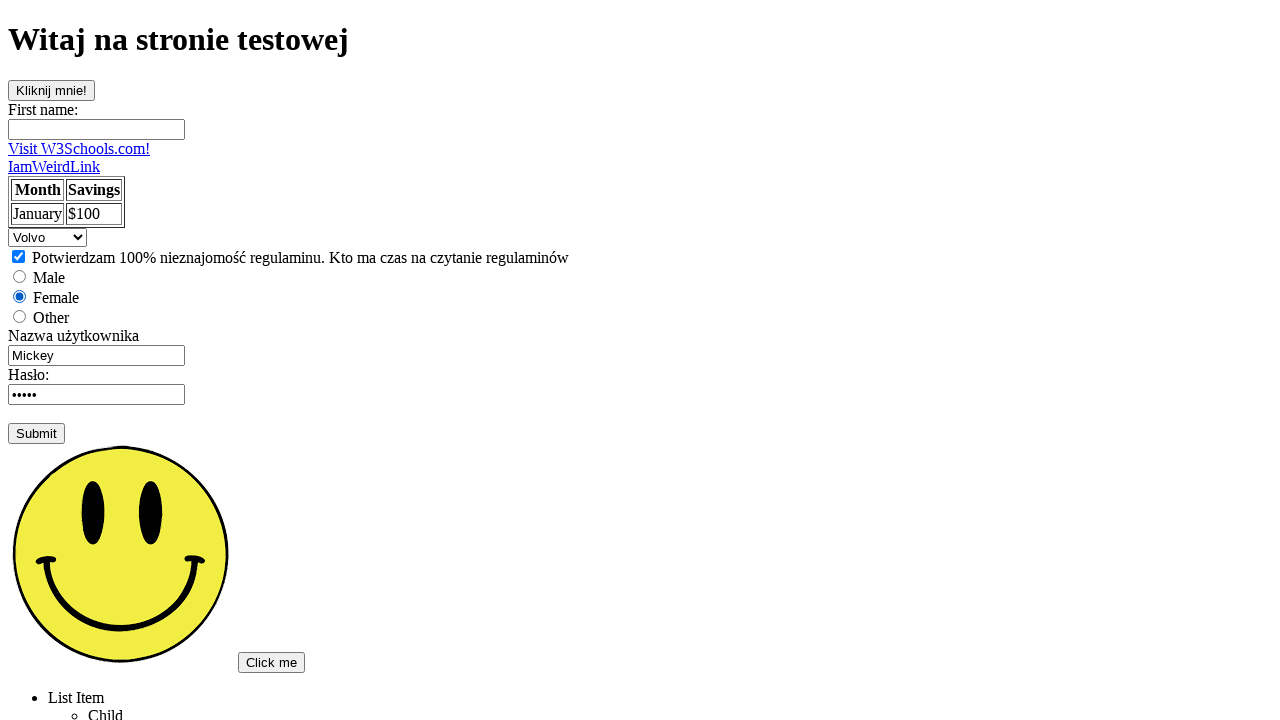